Tests CSS selector functionality by locating input field via placeholder attribute and entering text

Starting URL: https://www.qa-practice.com/elements/input/simple

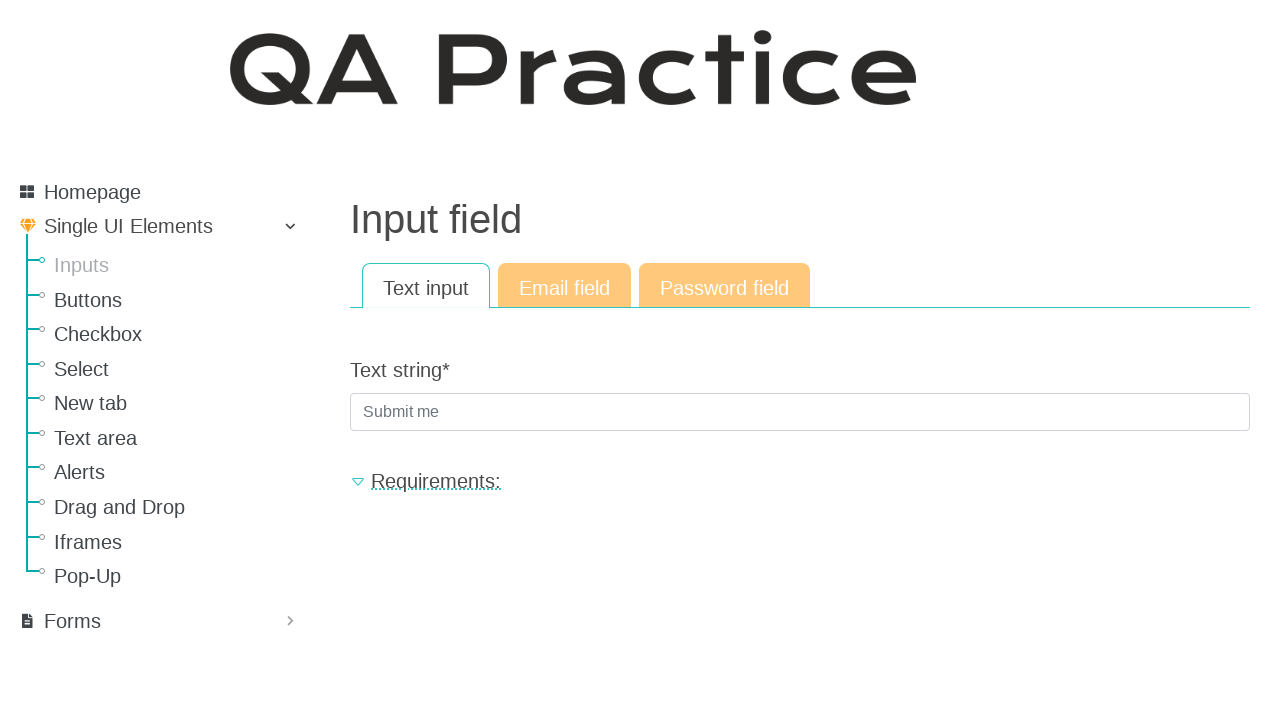

Filled input field with placeholder 'Submit me' with text 'Submit' using CSS selector on input[placeholder='Submit me']
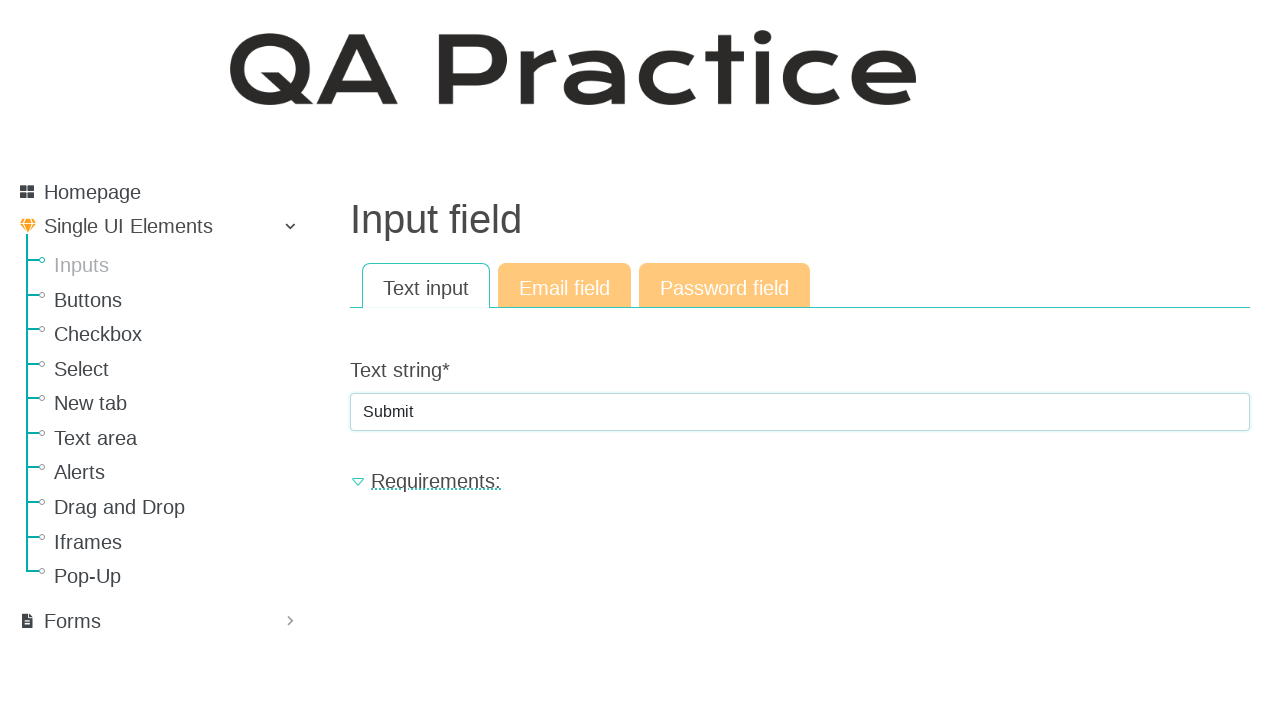

Verified input field with placeholder 'Submit me' is present on the page
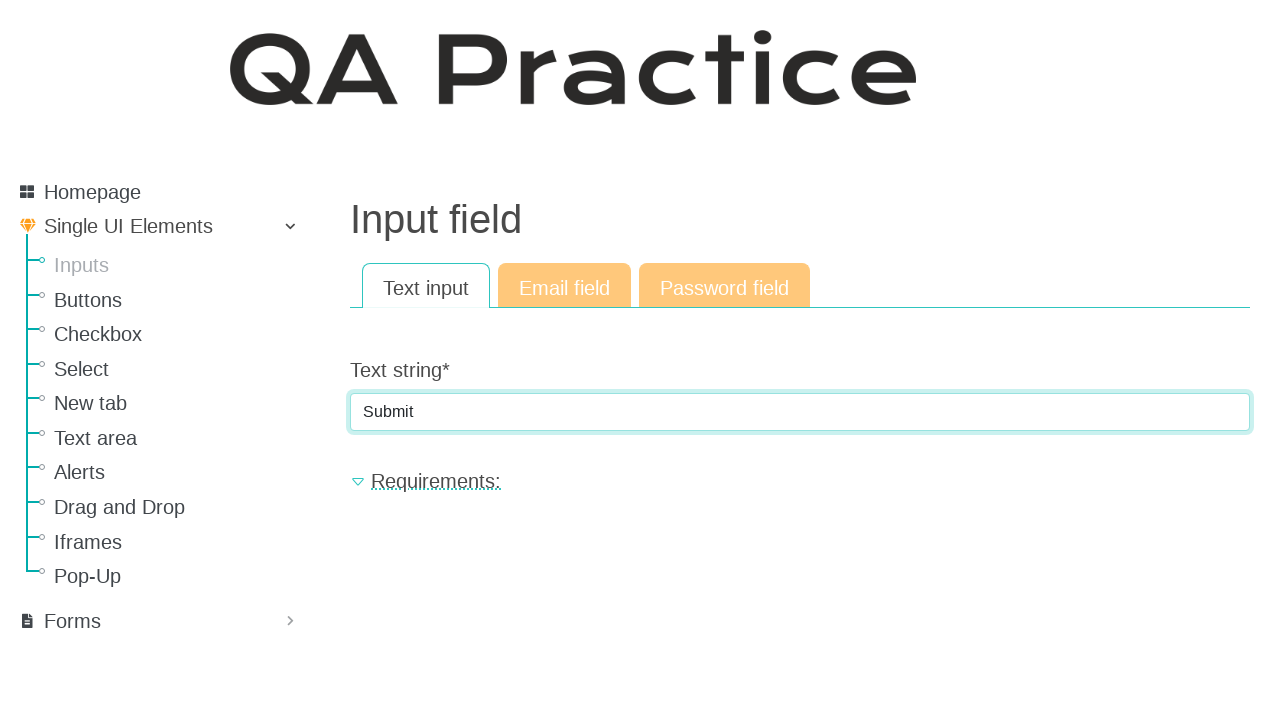

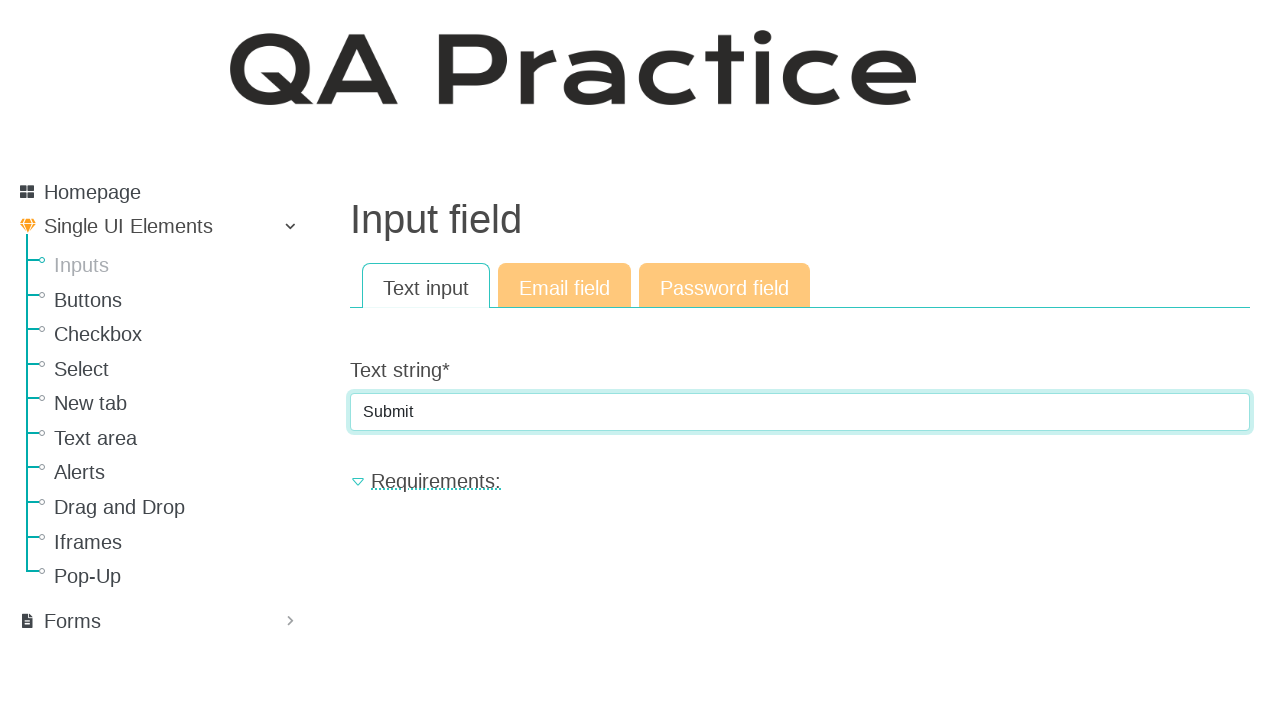